Tests dropdown selection functionality by selecting a year, month, and day from dropdown menus and verifying the selections are correct

Starting URL: https://testcenter.techproeducation.com/index.php?page=dropdown

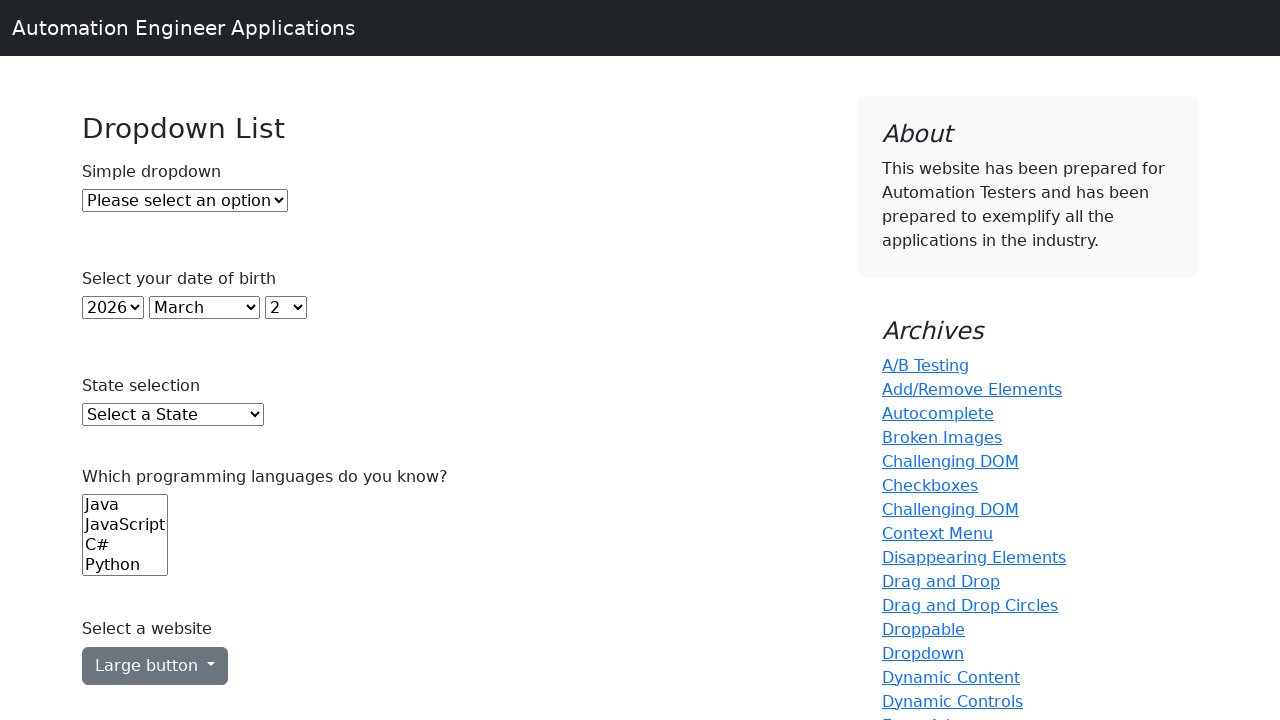

Navigated to dropdown test page
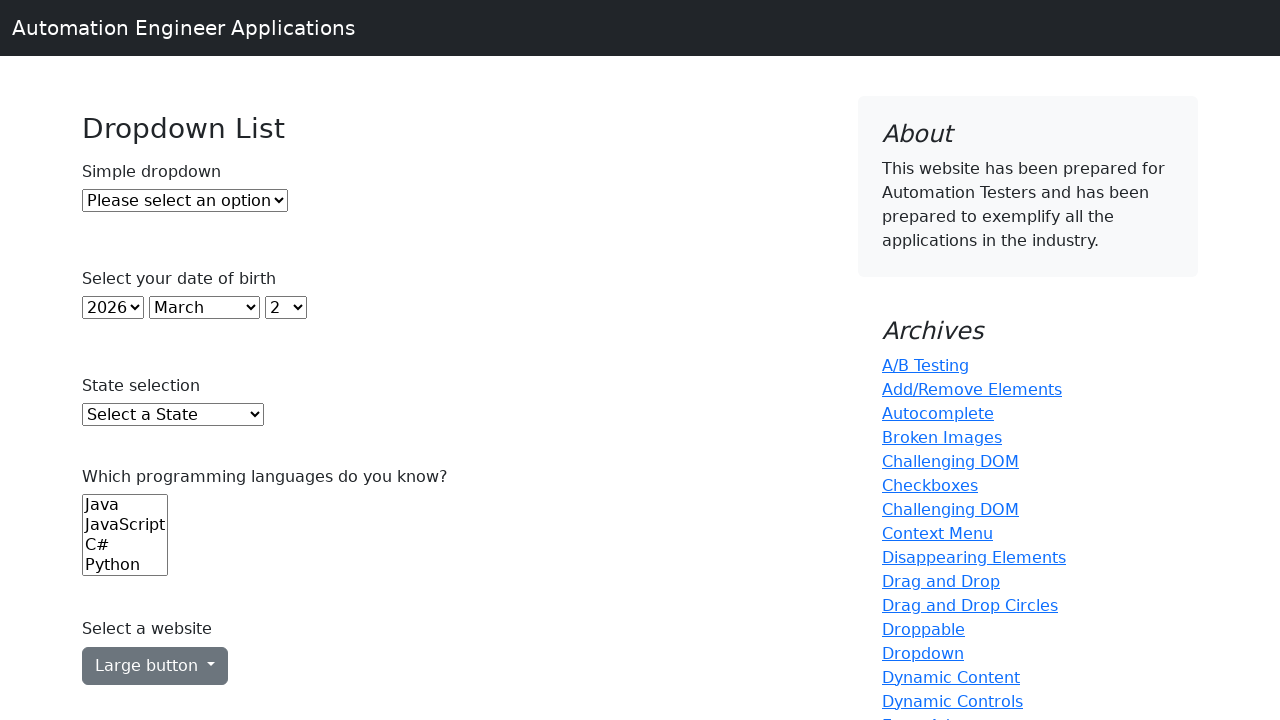

Selected year 2000 from year dropdown on #year
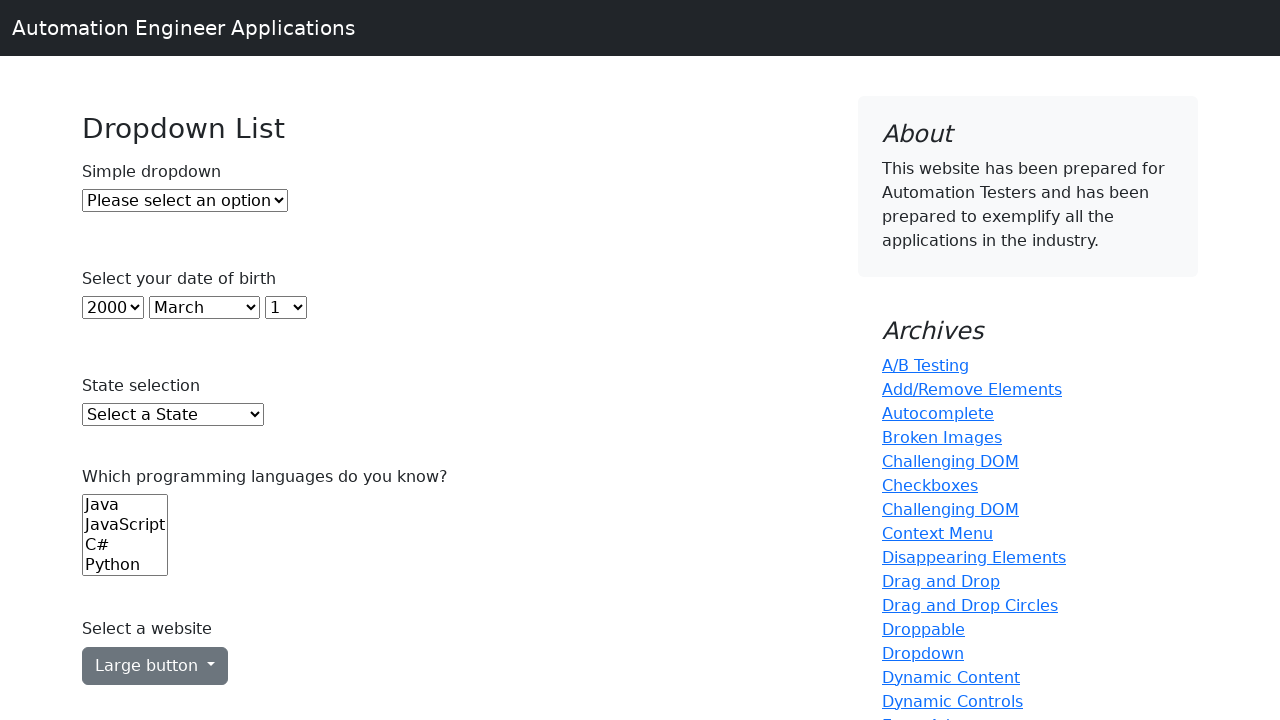

Selected February from month dropdown using index 1 on #month
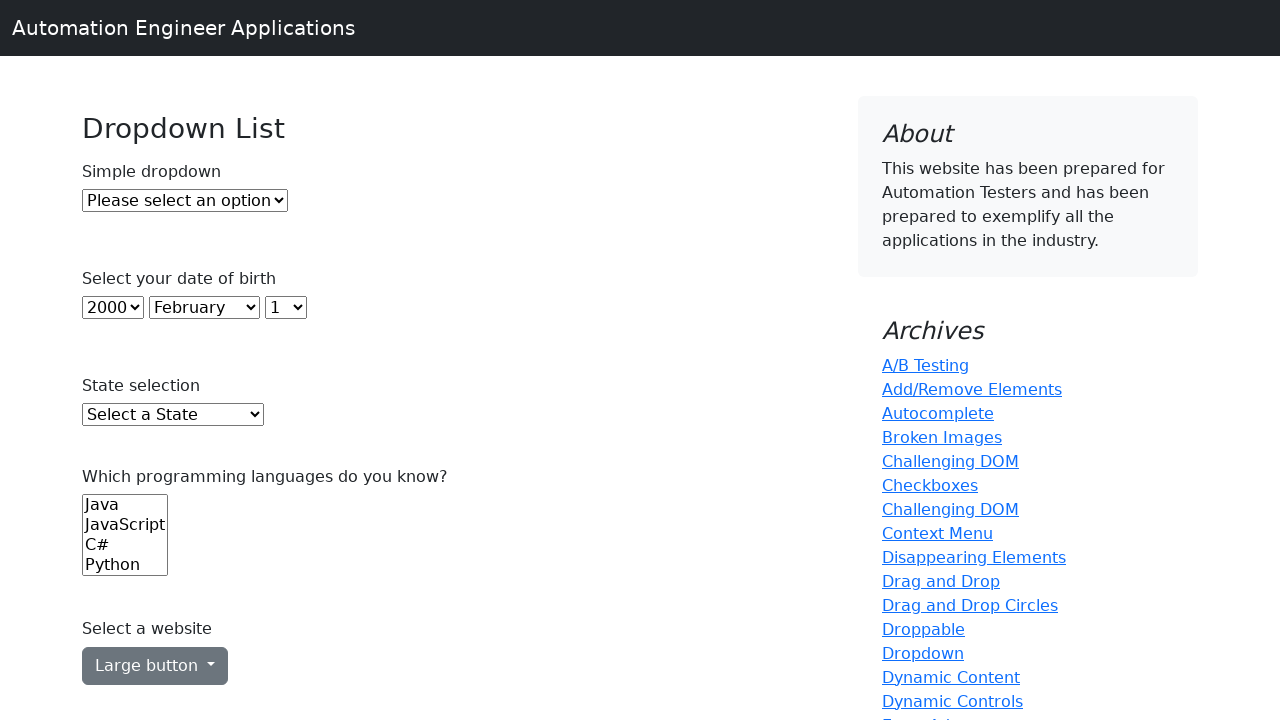

Selected day 15 from day dropdown on #day
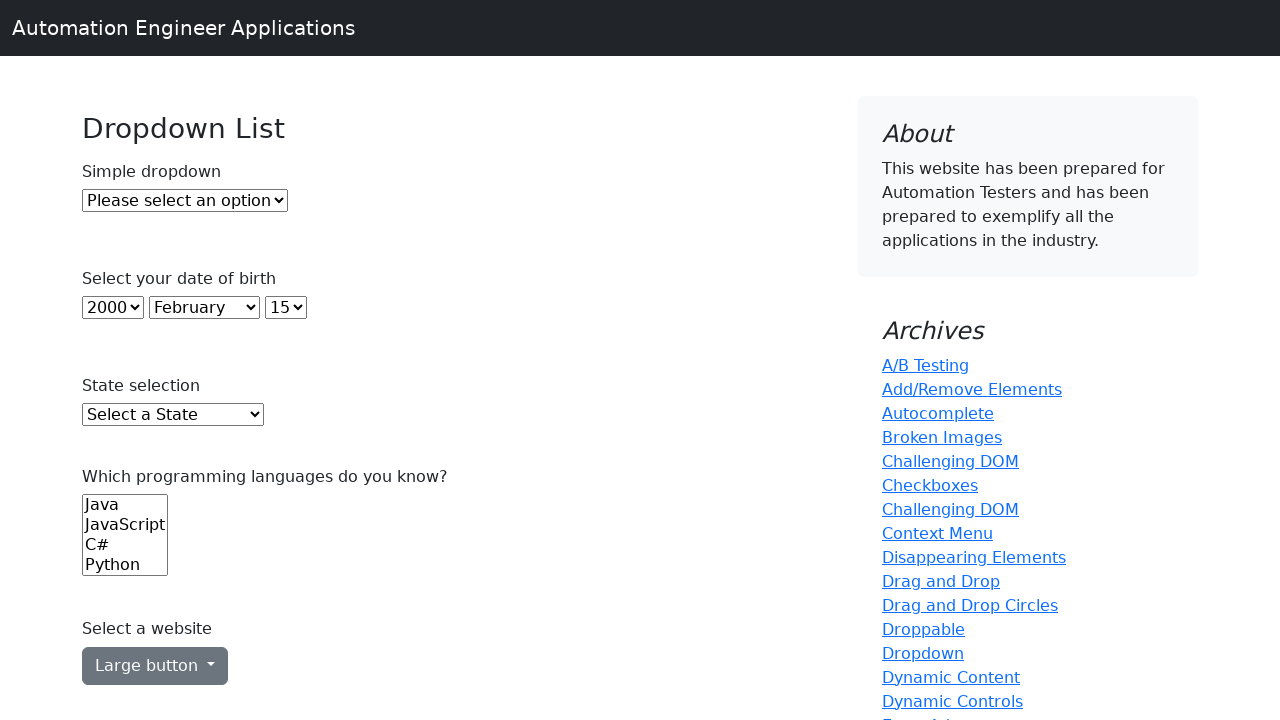

Retrieved selected year value from dropdown
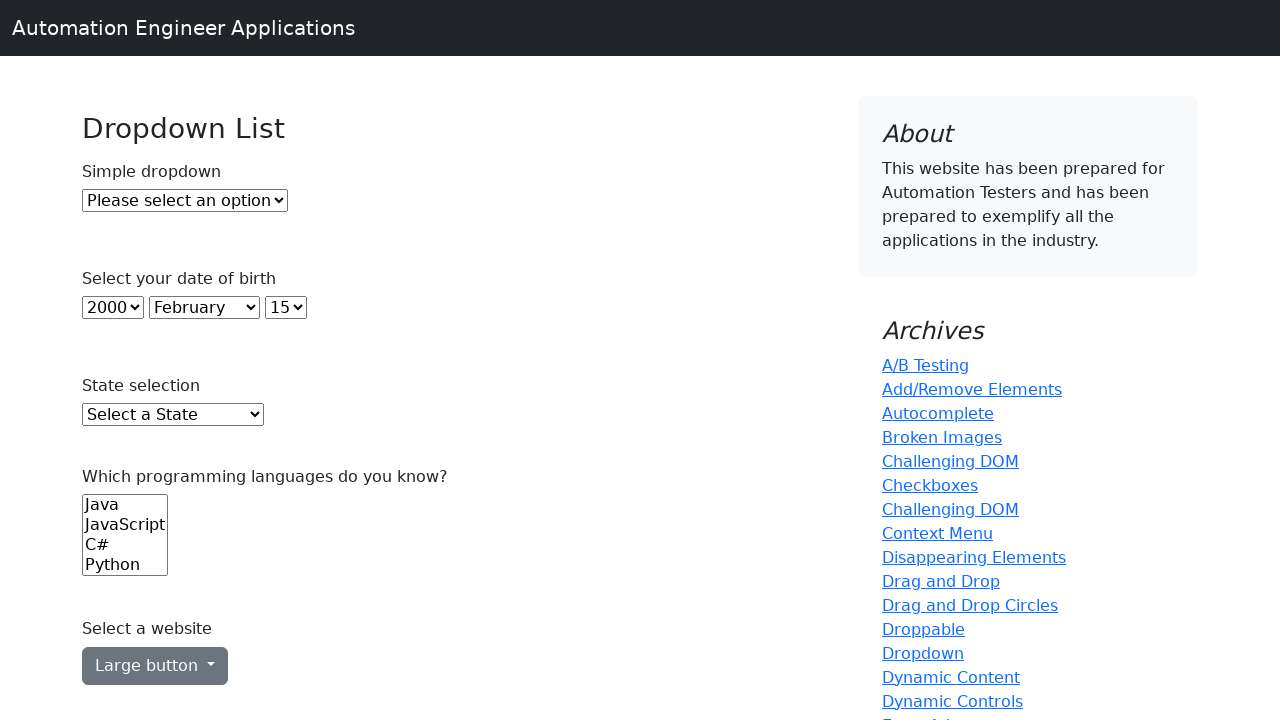

Verified that year 2000 is correctly selected
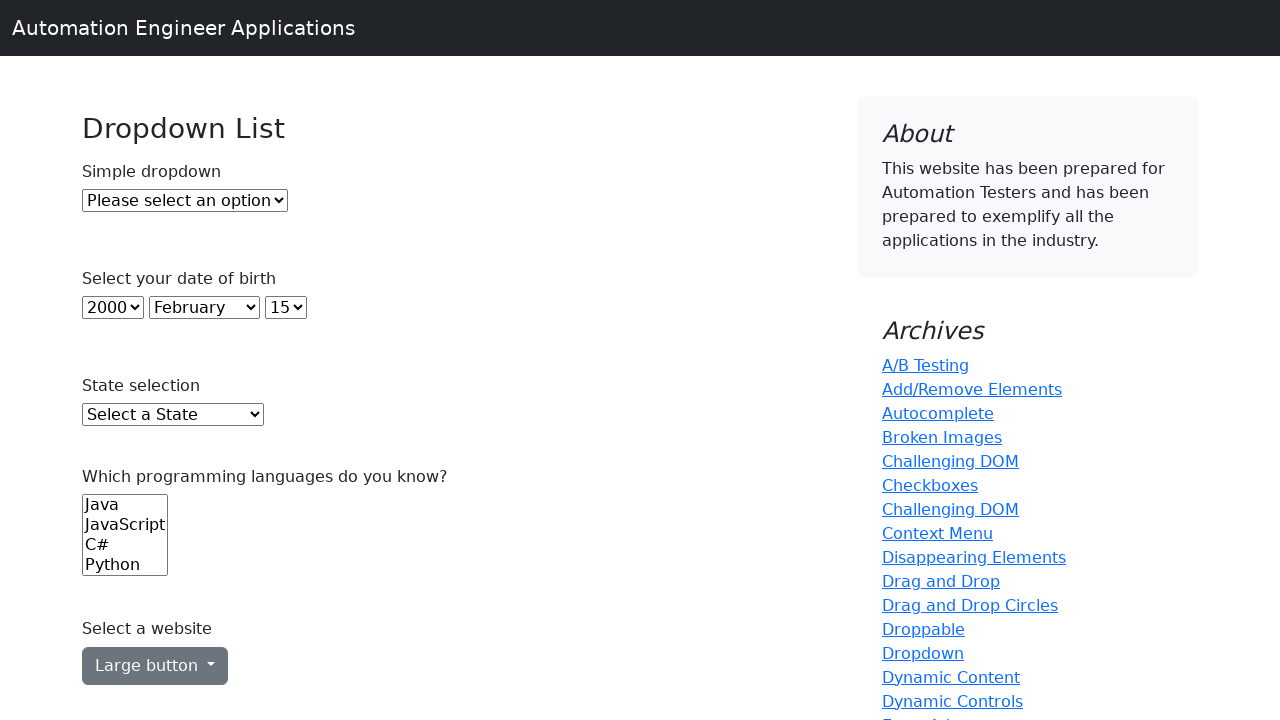

Retrieved all month options from month dropdown
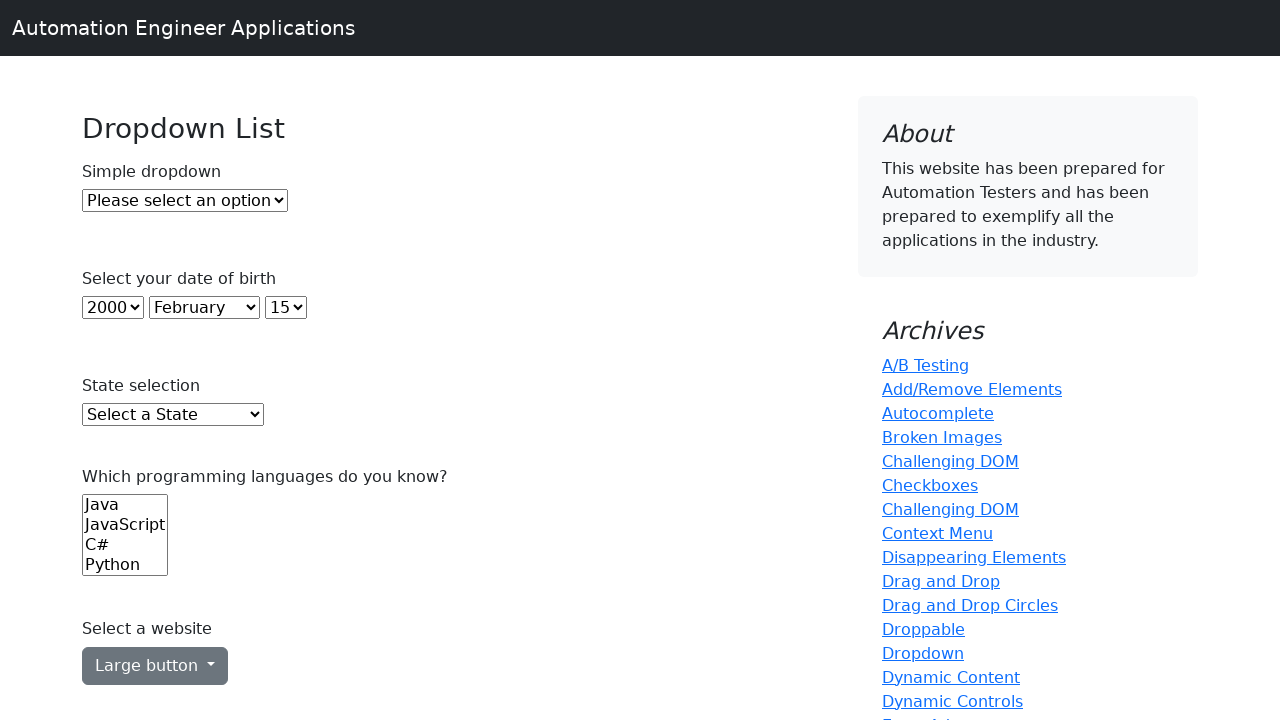

Verified that April exists as an option in the month dropdown
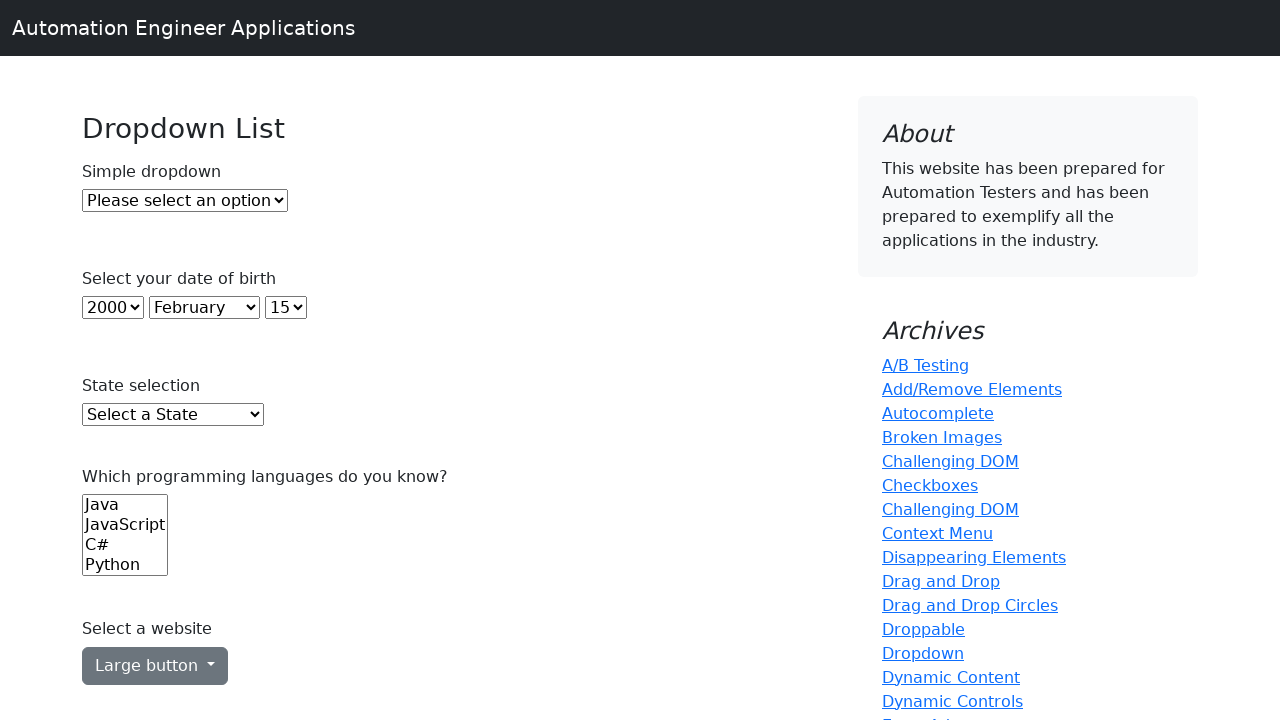

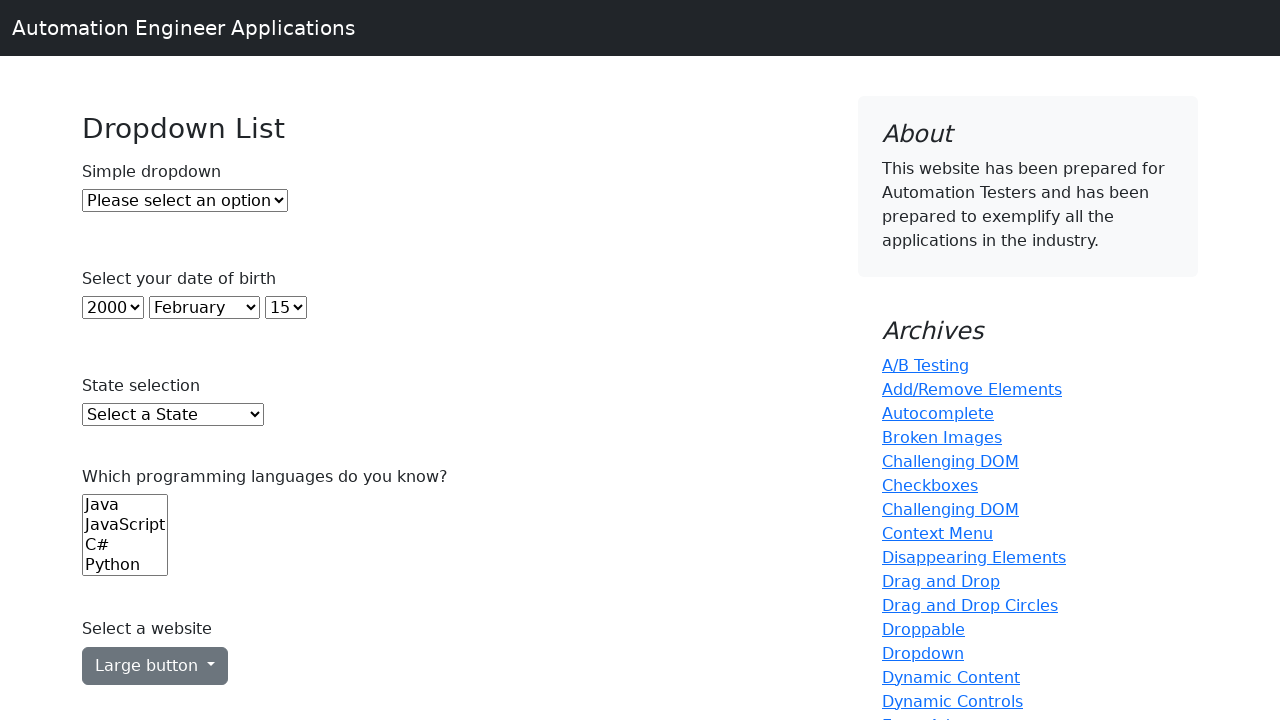